Tests confirmation alert handling by clicking a button to trigger a confirm dialog and dismissing it with Cancel

Starting URL: https://training-support.net/webelements/alerts

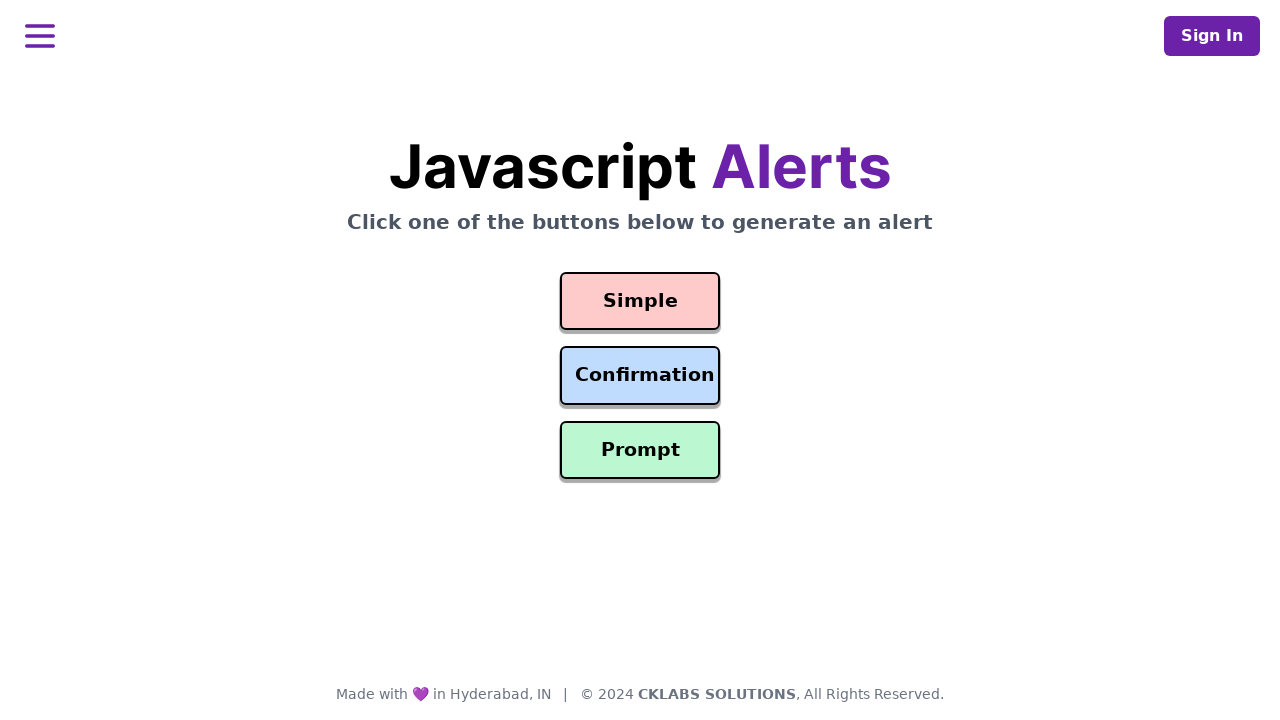

Set up dialog handler to dismiss confirmation alerts
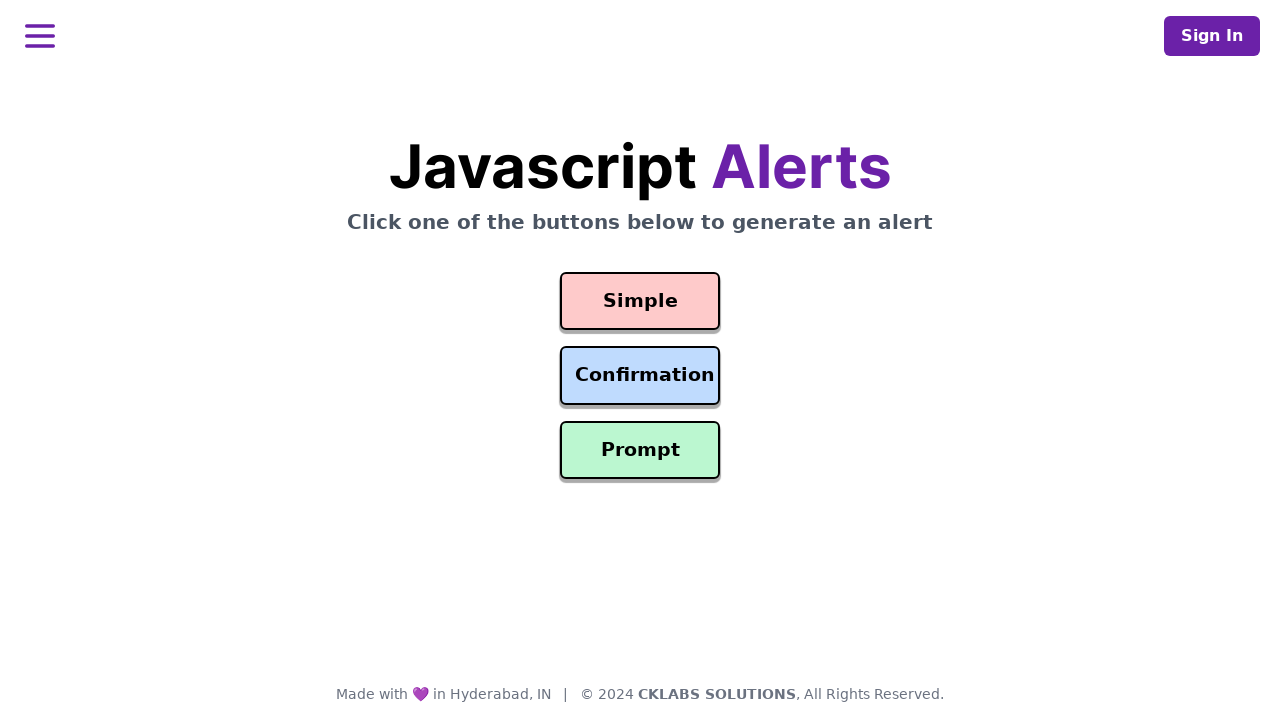

Clicked the Confirmation Alert button to trigger confirm dialog at (640, 376) on #confirmation
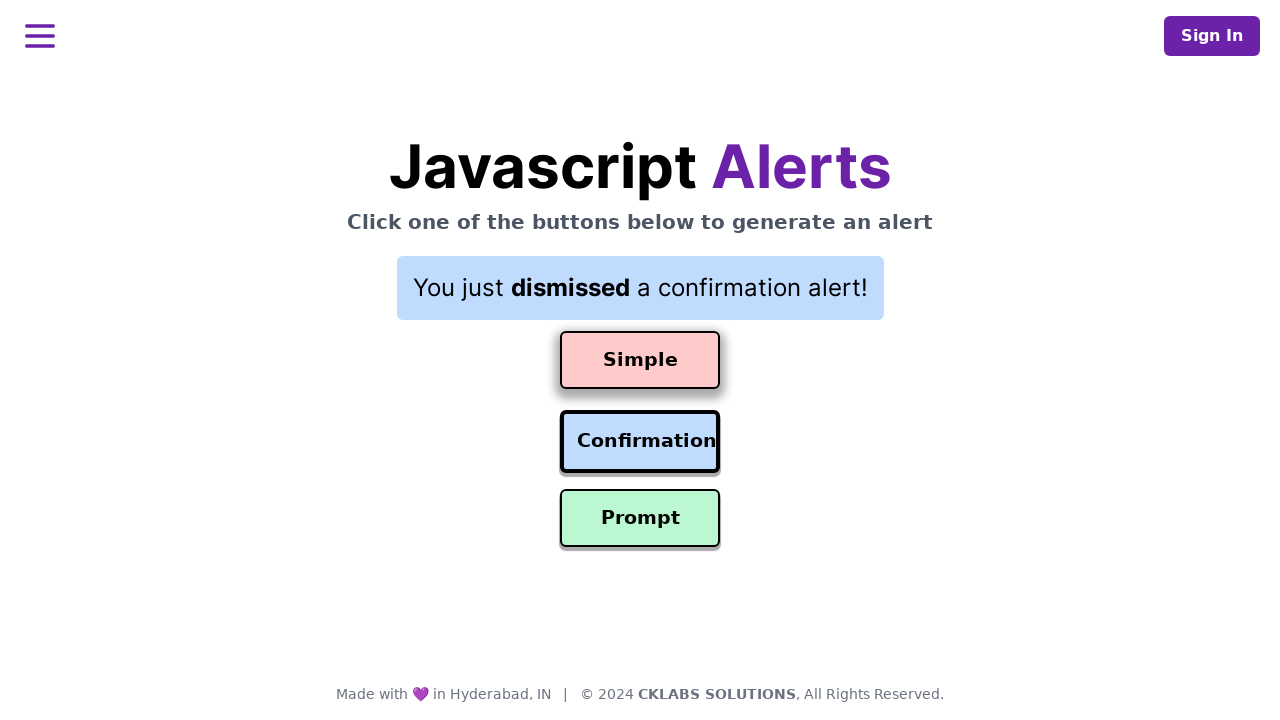

Result text appeared after dismissing confirmation dialog with Cancel
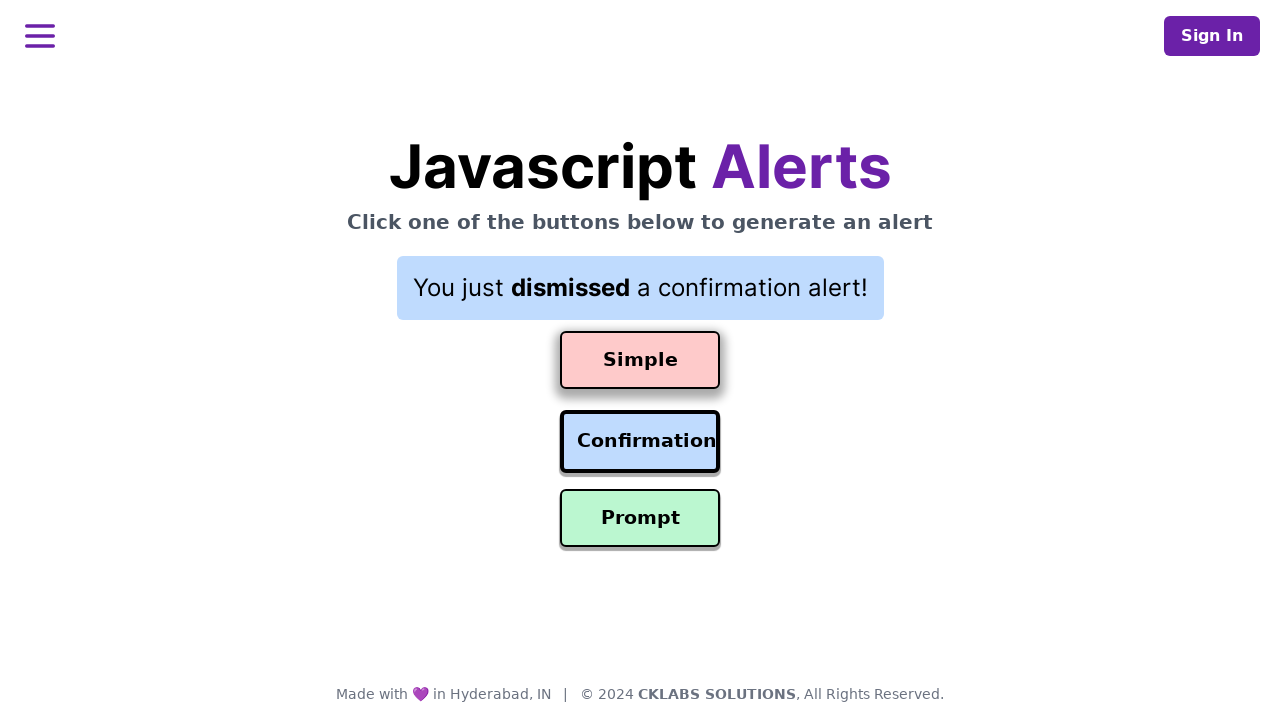

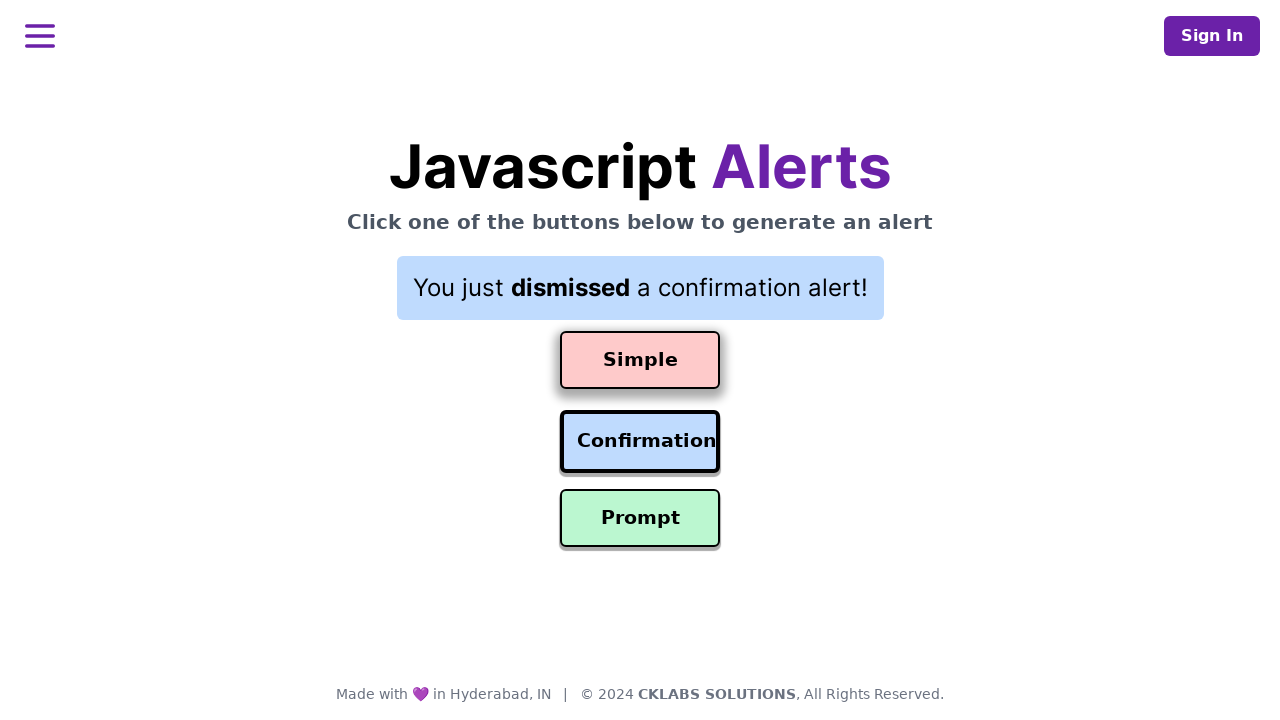